Tests that clicking Clear completed removes completed items from the list

Starting URL: https://demo.playwright.dev/todomvc

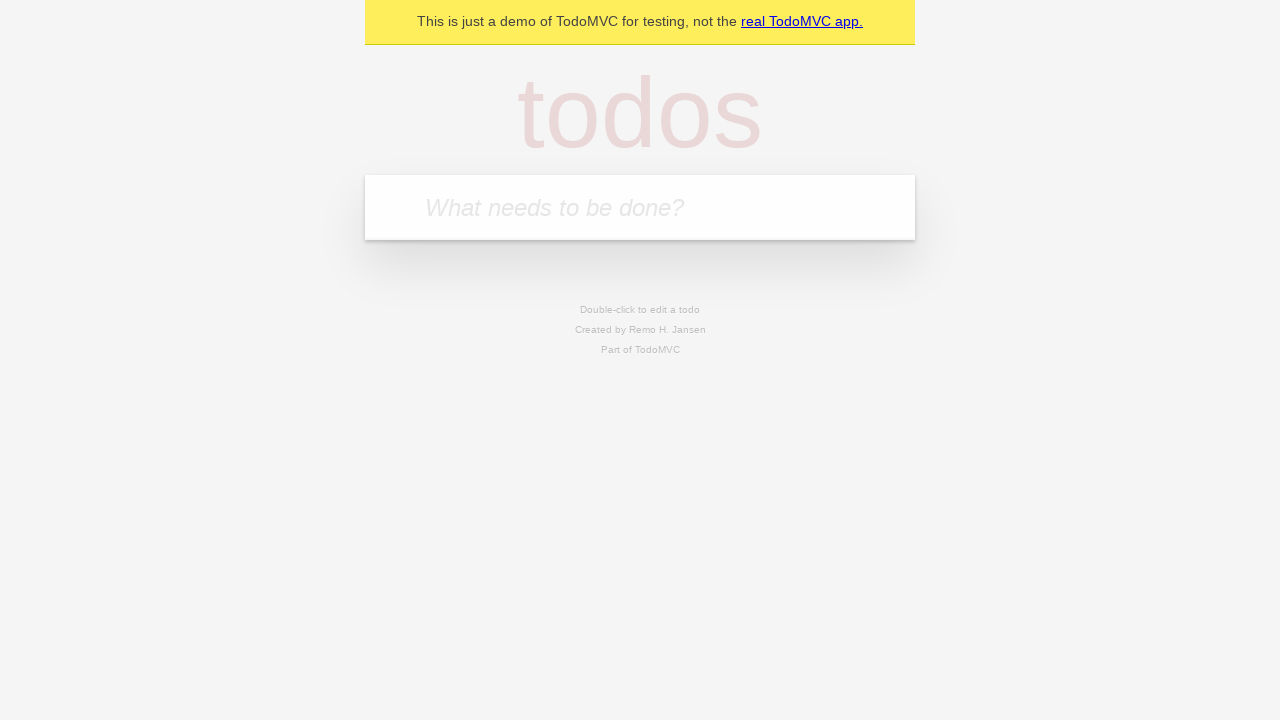

Filled todo input with 'buy some cheese' on internal:attr=[placeholder="What needs to be done?"i]
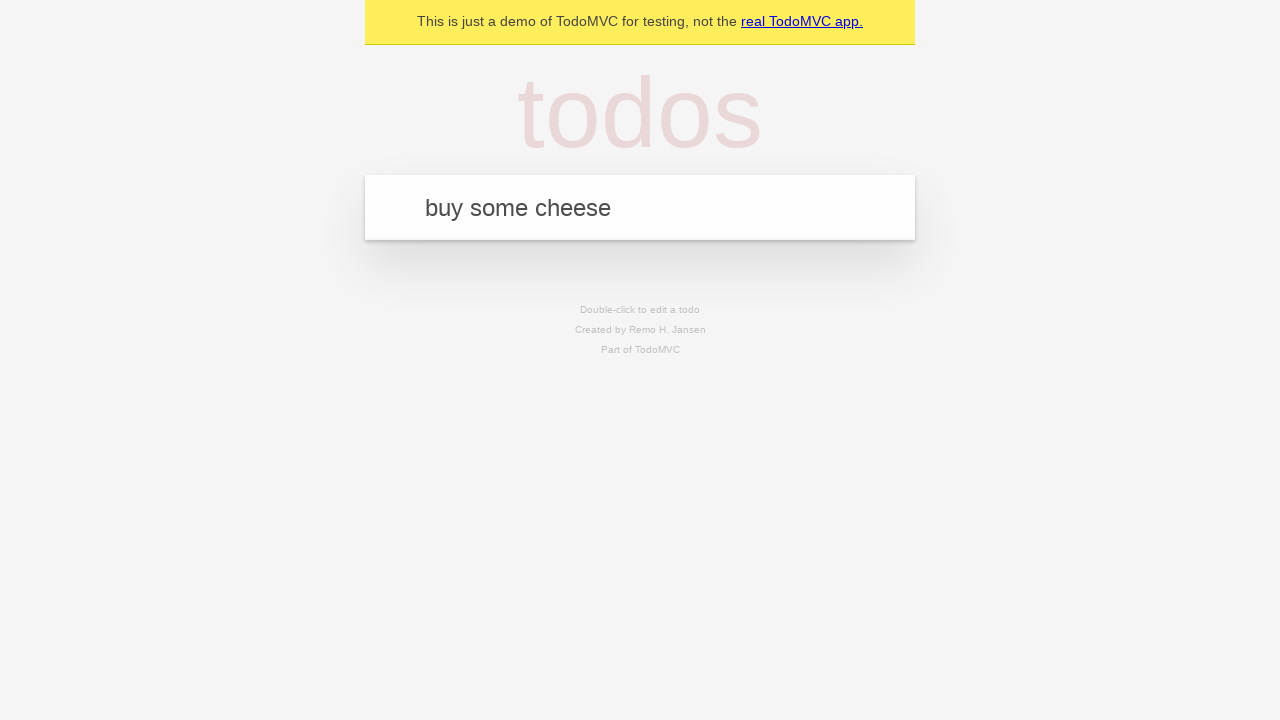

Pressed Enter to create todo 'buy some cheese' on internal:attr=[placeholder="What needs to be done?"i]
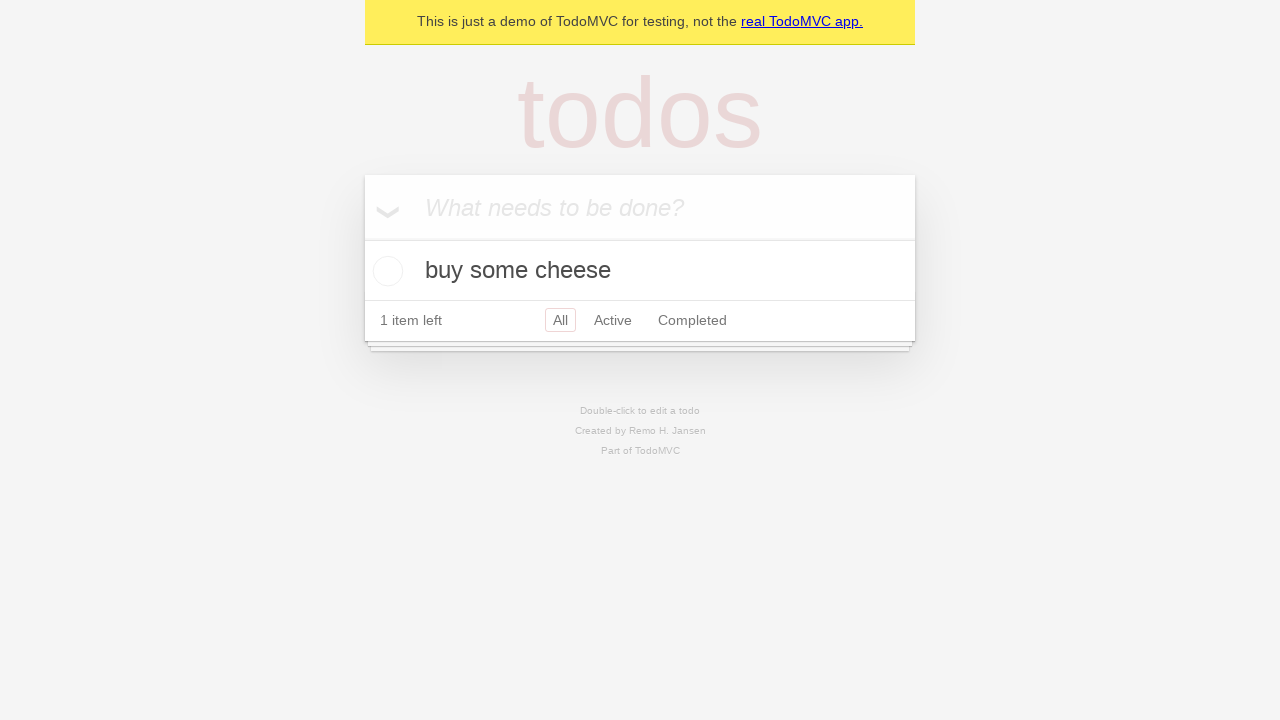

Filled todo input with 'feed the cat' on internal:attr=[placeholder="What needs to be done?"i]
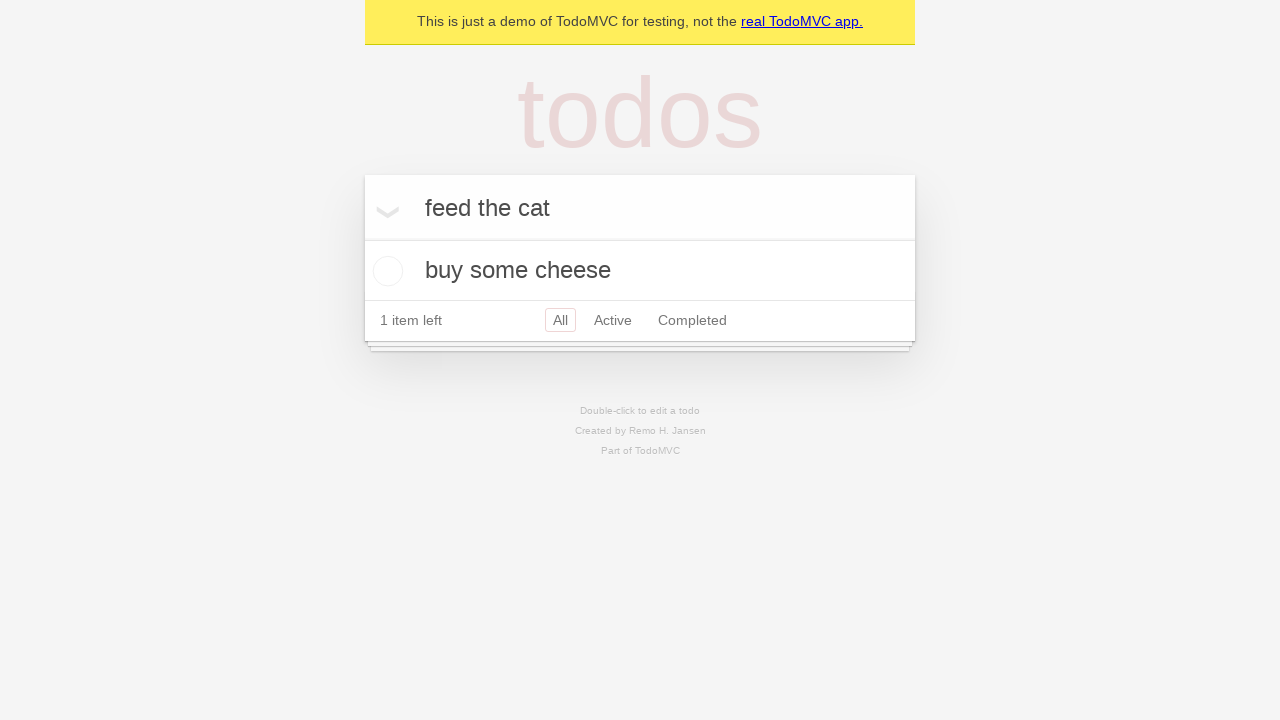

Pressed Enter to create todo 'feed the cat' on internal:attr=[placeholder="What needs to be done?"i]
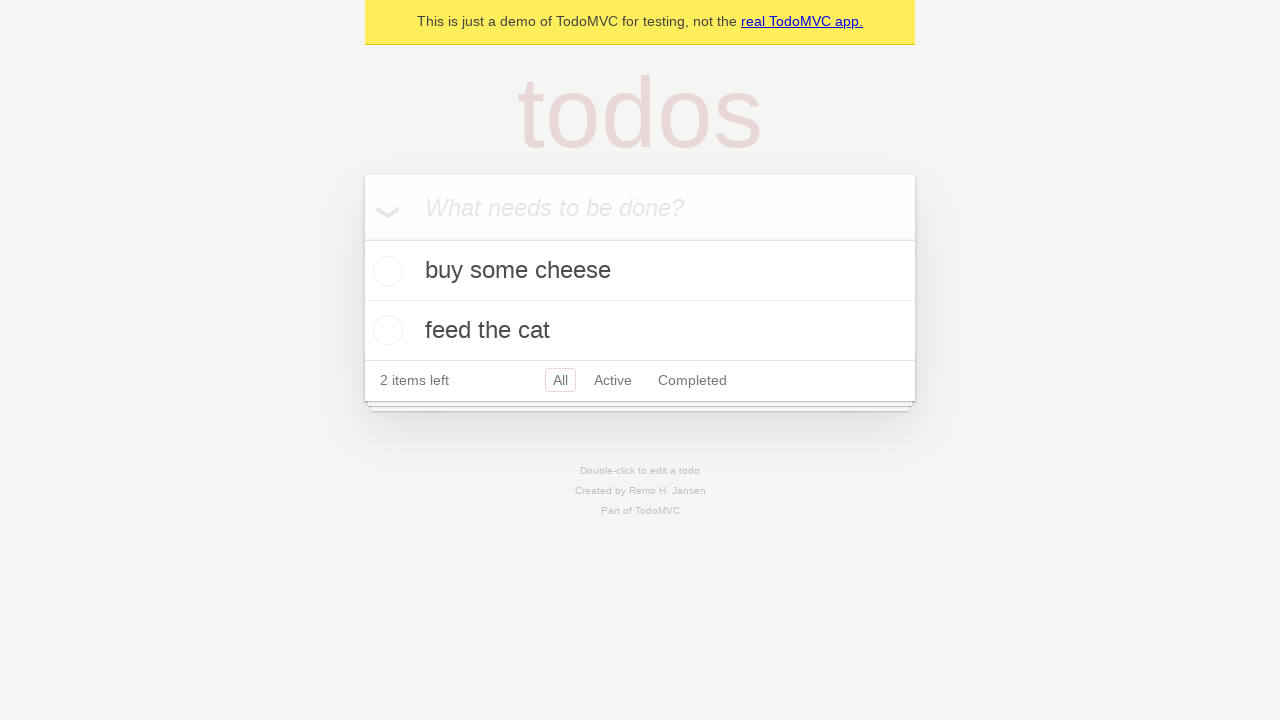

Filled todo input with 'book a doctors appointment' on internal:attr=[placeholder="What needs to be done?"i]
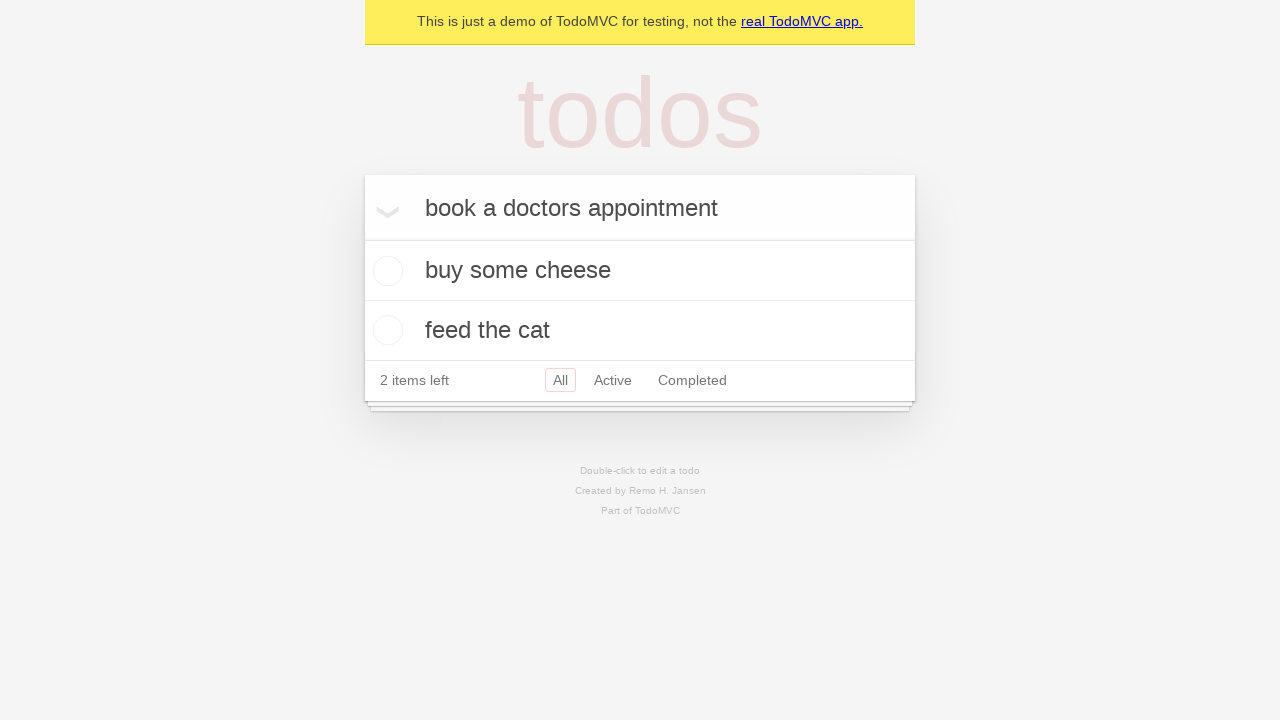

Pressed Enter to create todo 'book a doctors appointment' on internal:attr=[placeholder="What needs to be done?"i]
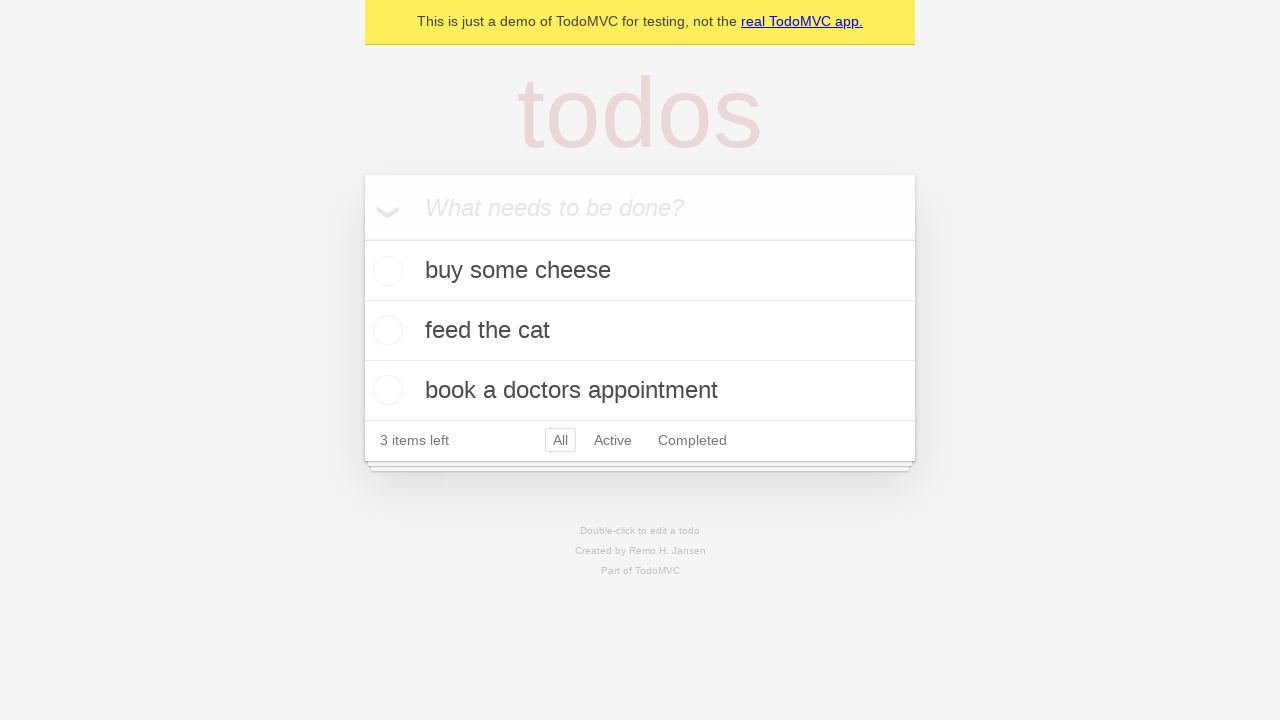

Waited for third todo item to appear
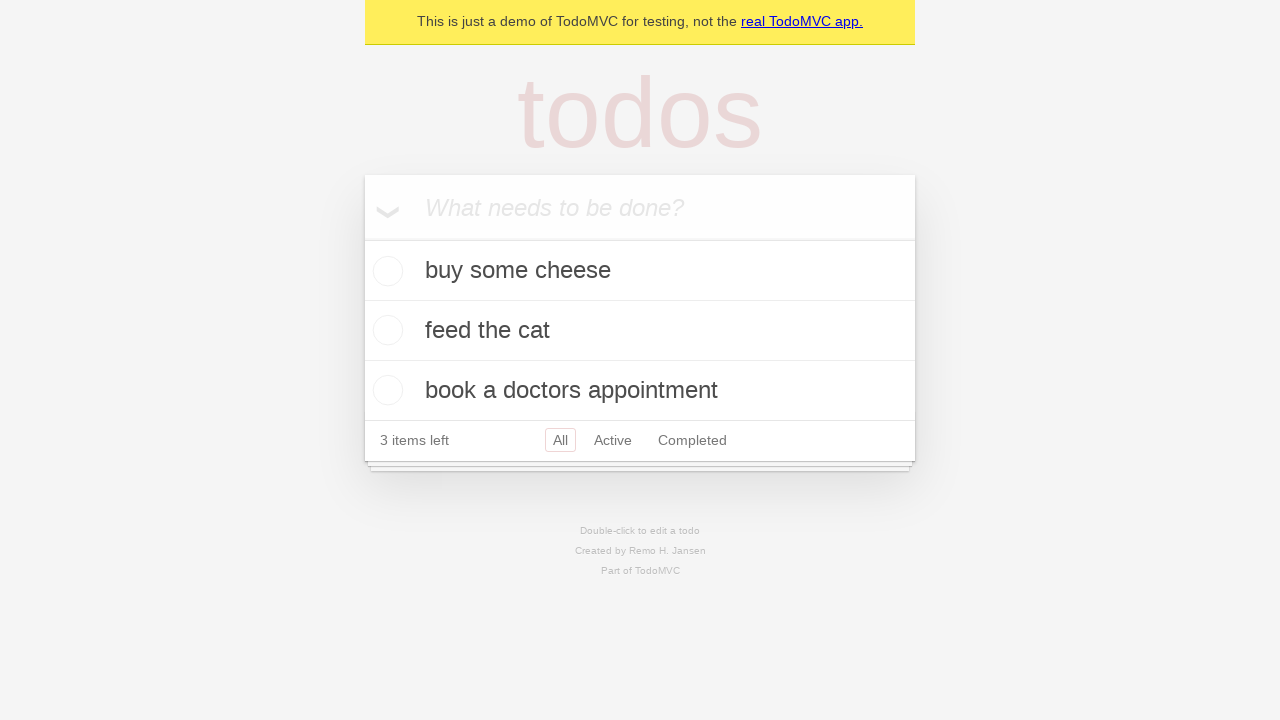

Checked the second todo item as completed at (385, 330) on [data-testid='todo-item'] >> nth=1 >> internal:role=checkbox
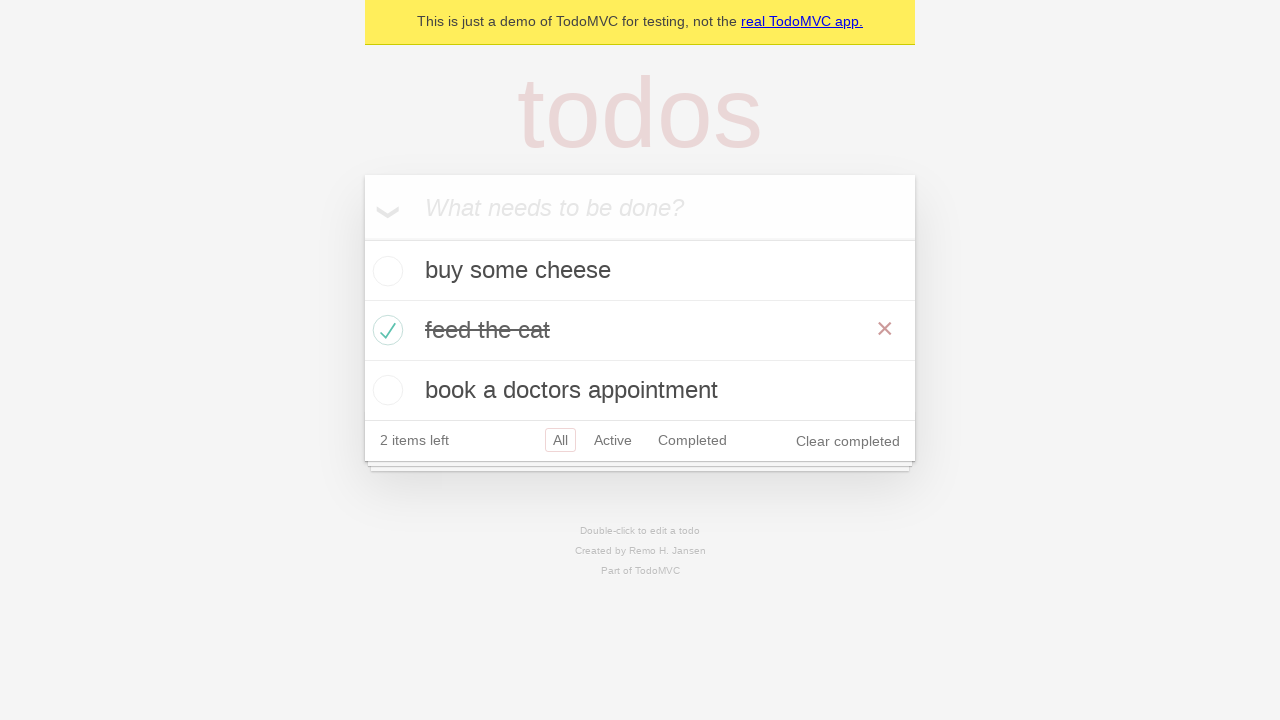

Clicked 'Clear completed' button at (848, 441) on internal:role=button[name="Clear completed"i]
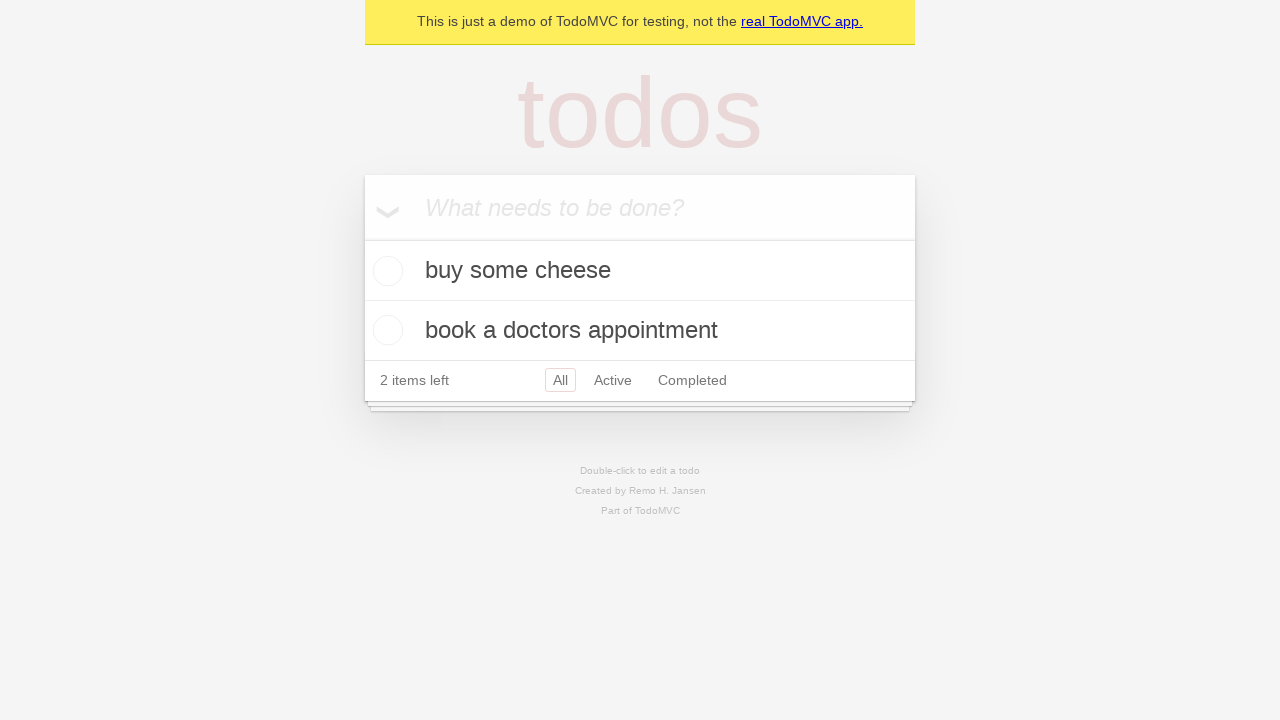

Verified completed item was removed, 2 todos remaining
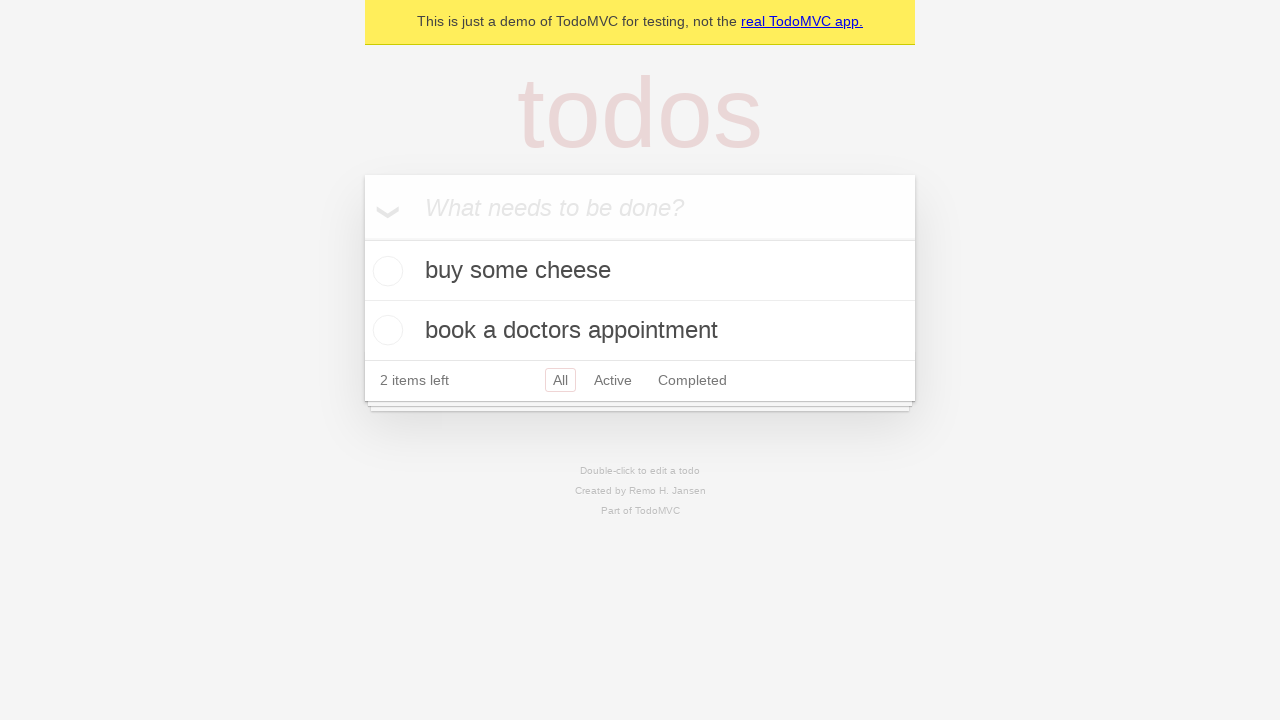

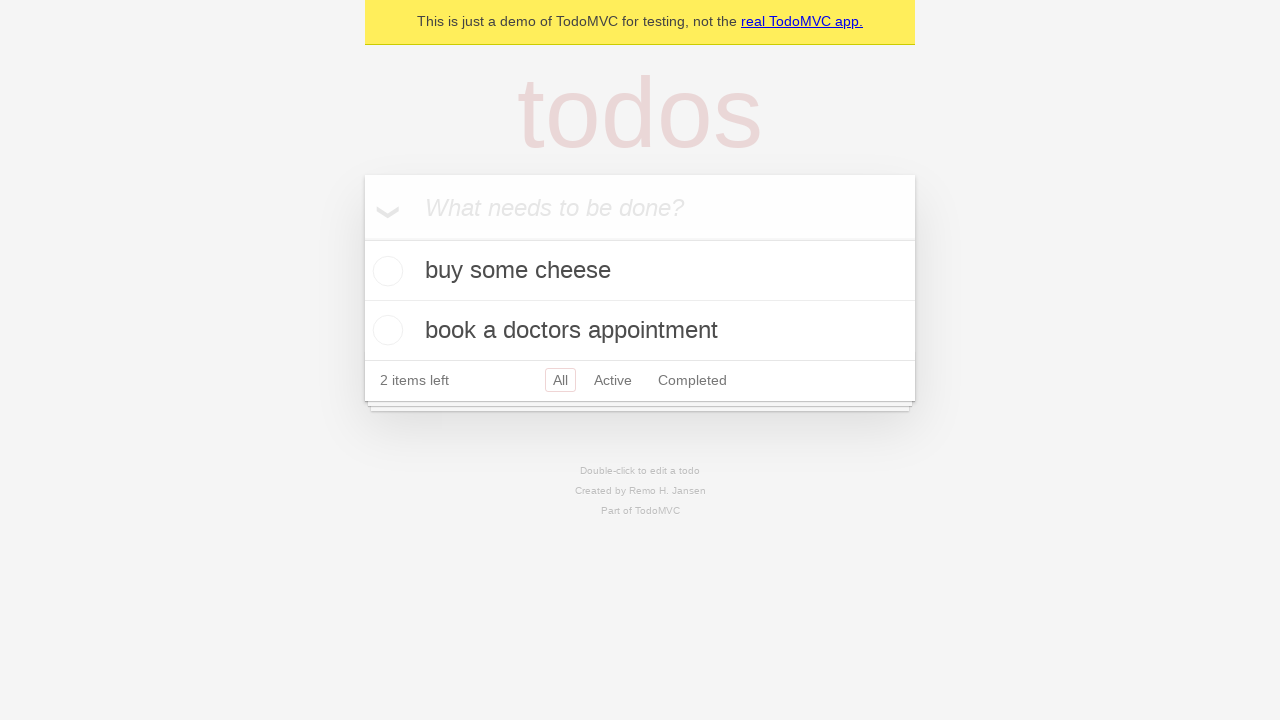